Tests adding a product to cart on DemoBlaze by navigating categories, selecting a product, and clicking add to cart

Starting URL: https://www.demoblaze.com

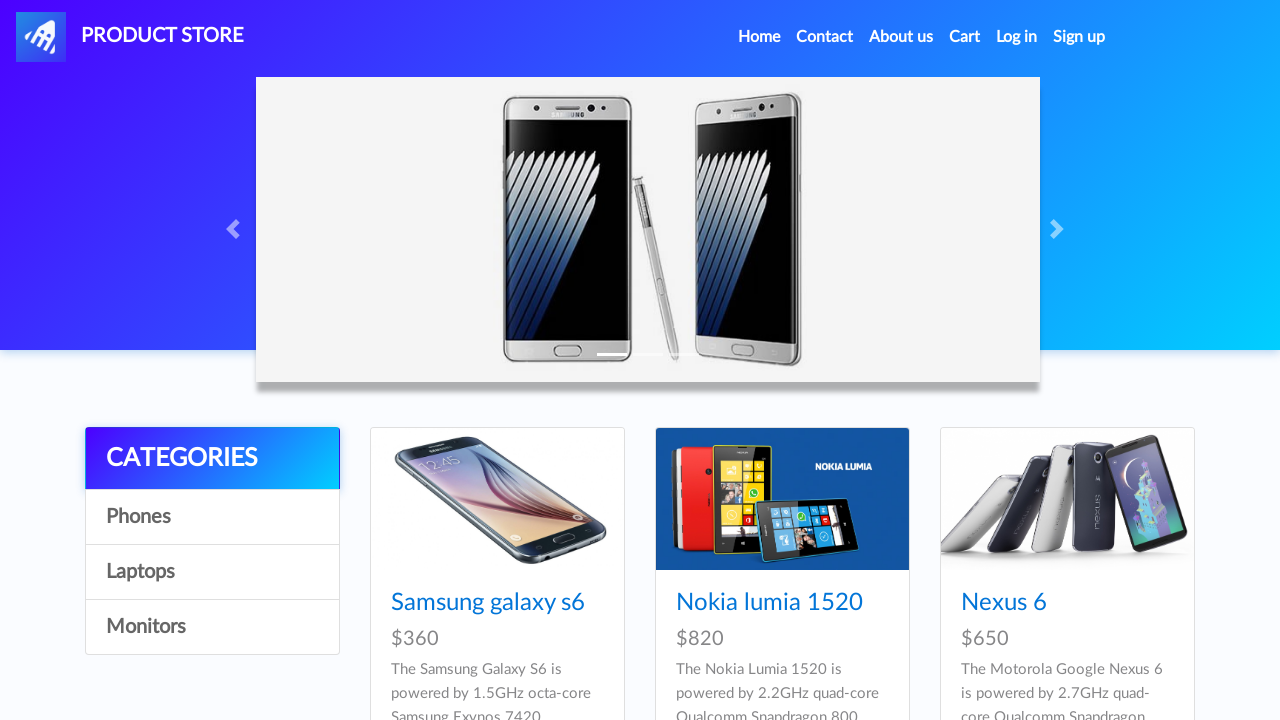

Clicked on category (4th navigation link) at (212, 627) on div.list-group a:nth-child(4)
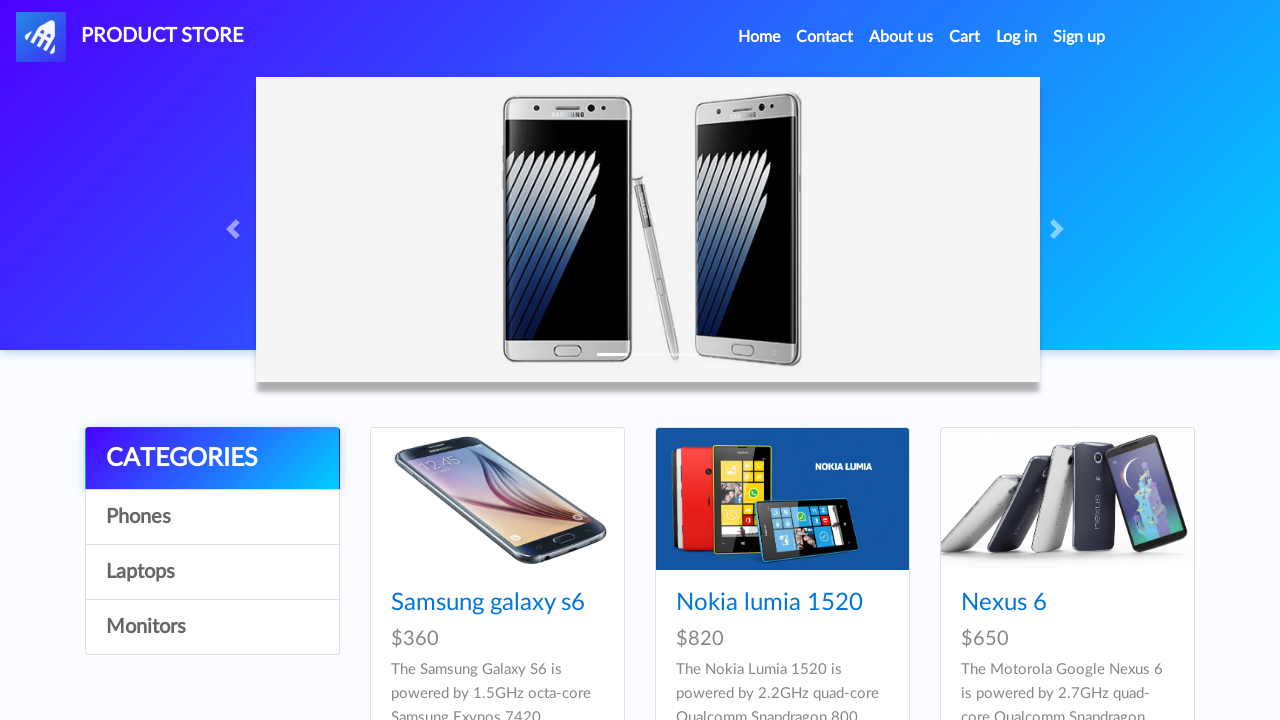

Waited 2 seconds for products to load
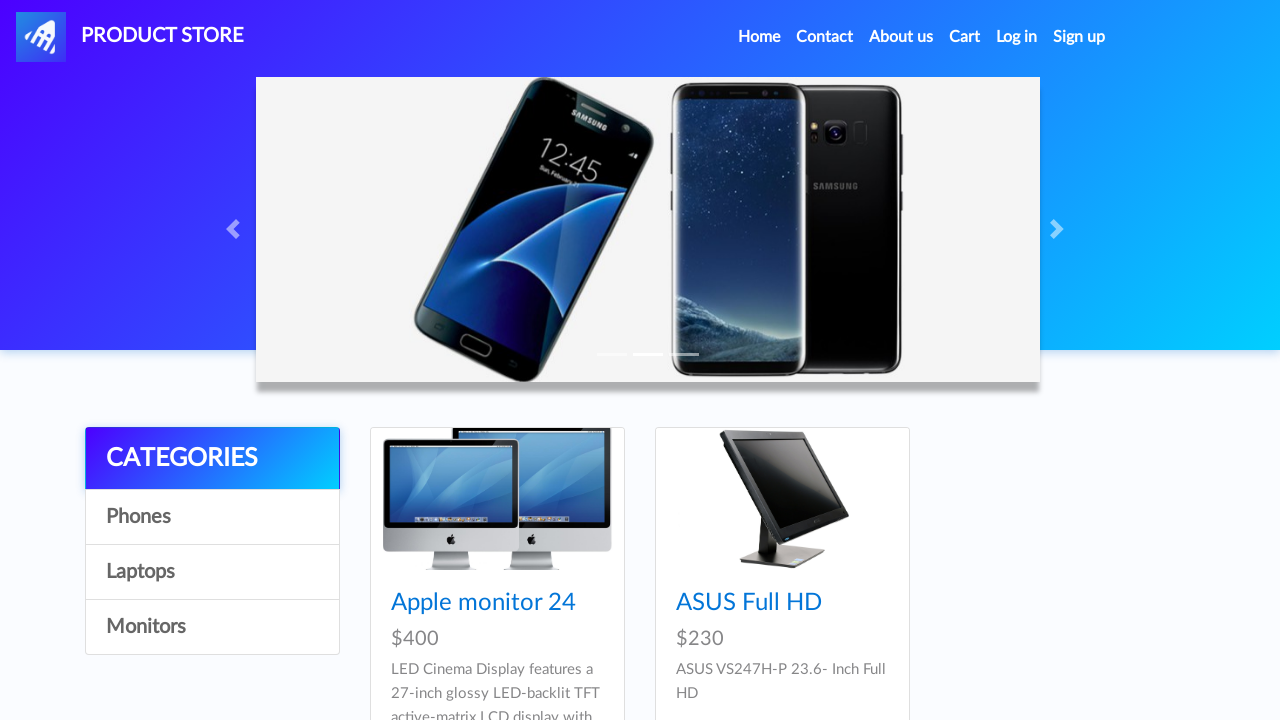

Clicked on first product at (484, 603) on div.card-block h4.card-title a >> nth=0
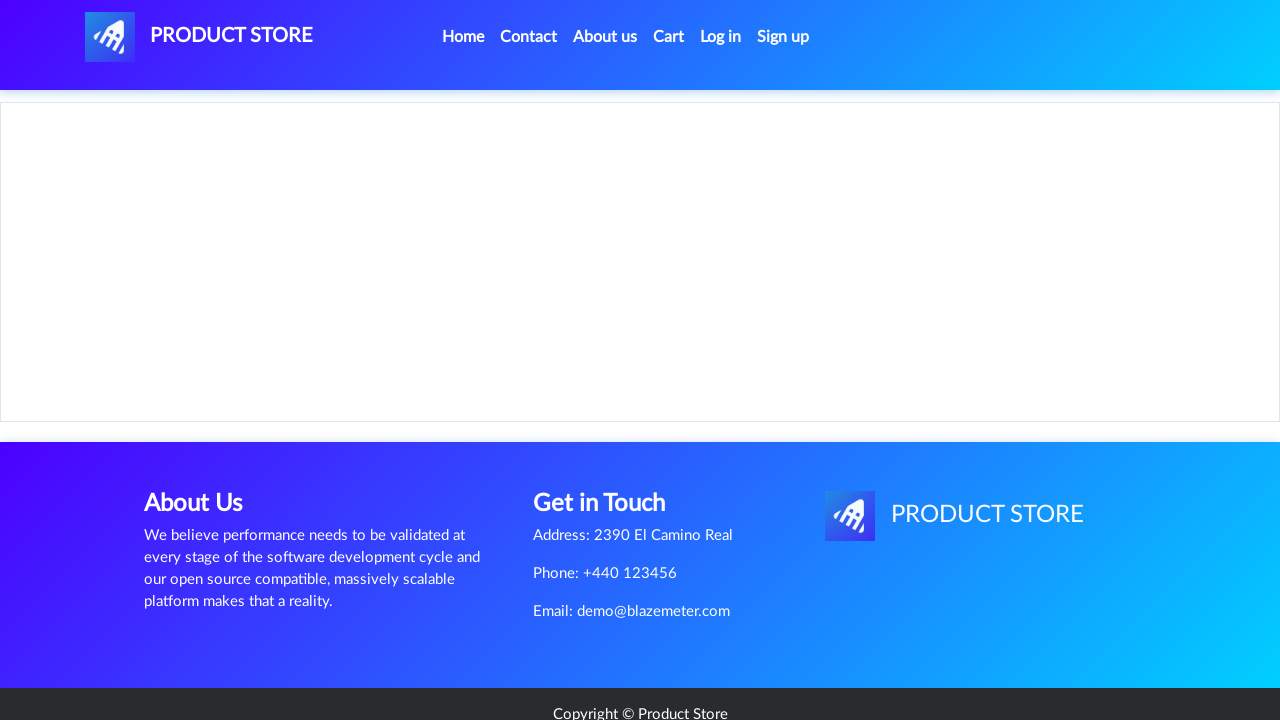

Product page loaded and Add to cart button is visible
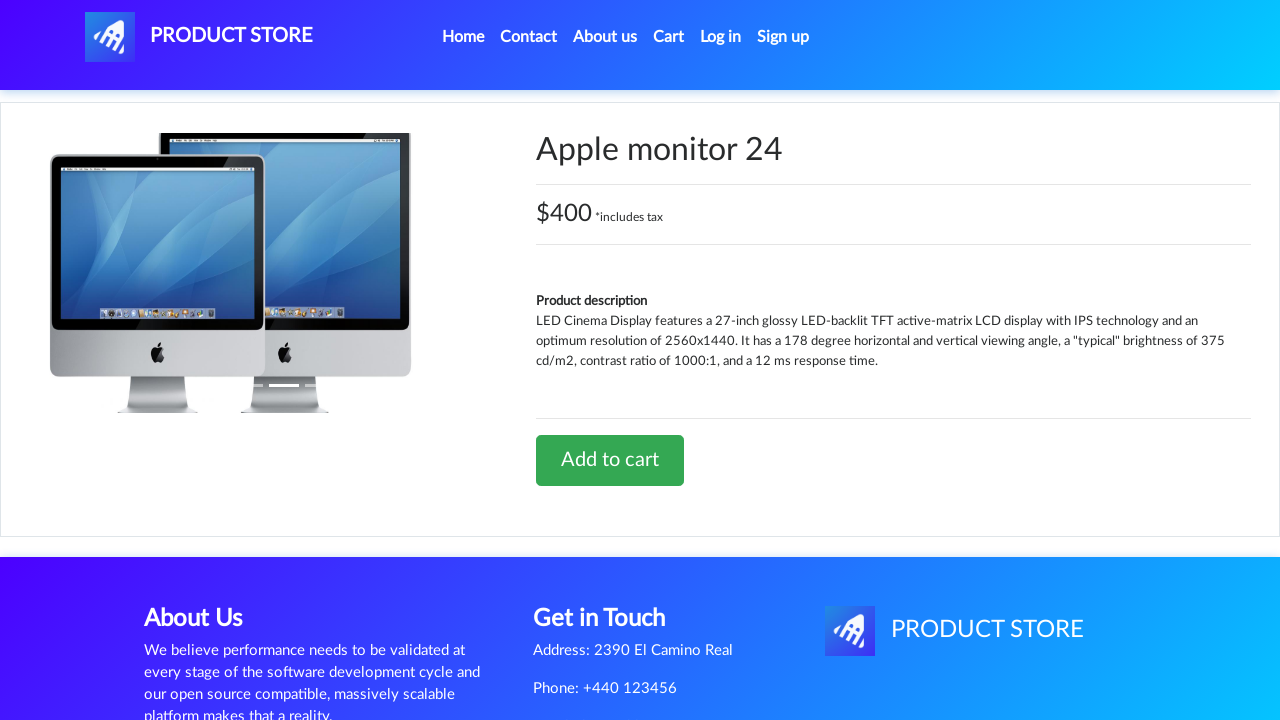

Clicked Add to cart button at (610, 460) on a.btn-success:has-text('Add to cart')
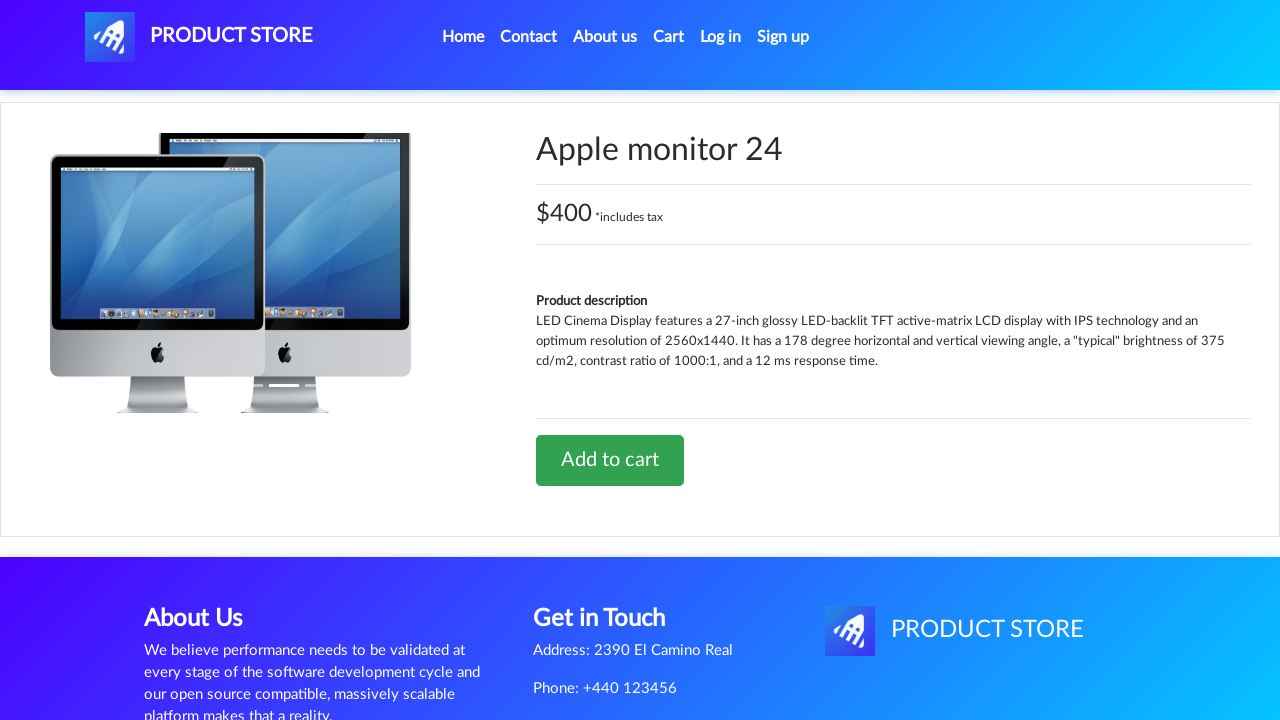

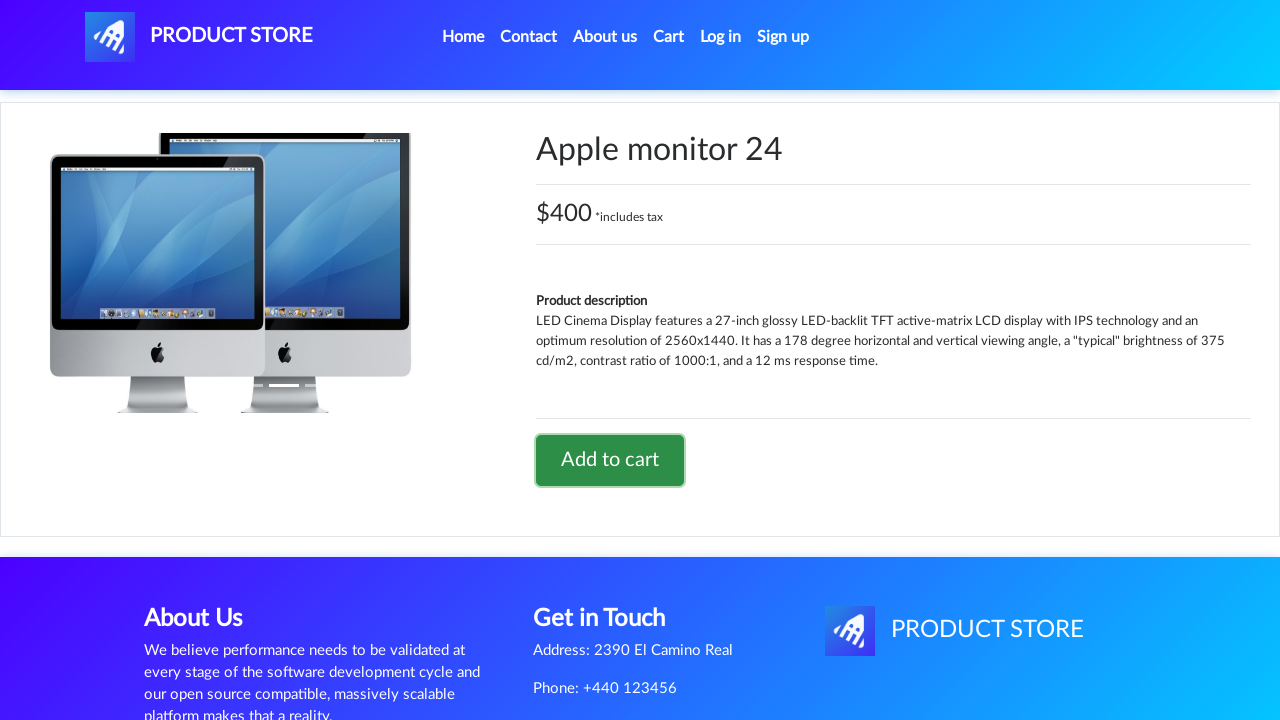